Tests dynamic table generation by expanding a details section, clearing and entering JSON data in a textarea, clicking refresh, and verifying the table is populated with the correct number of rows.

Starting URL: https://testpages.herokuapp.com/styled/tag/dynamic-table.html

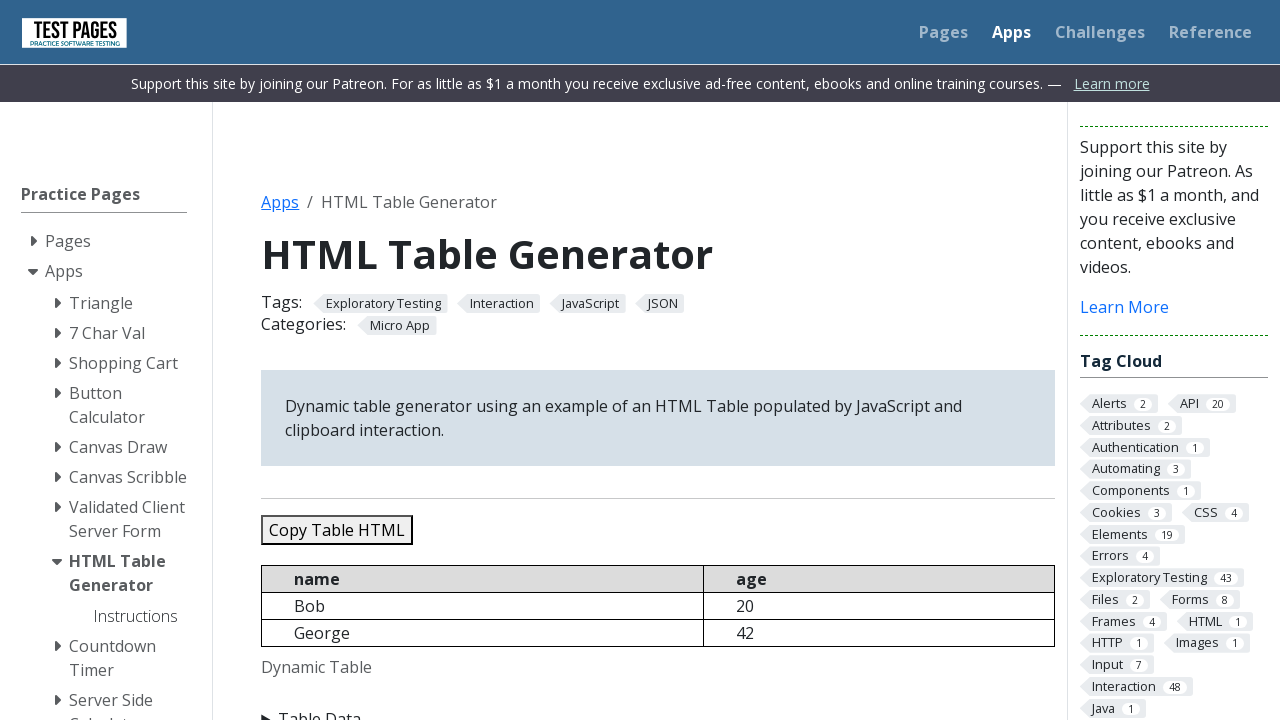

Clicked summary element to expand details section at (658, 708) on summary
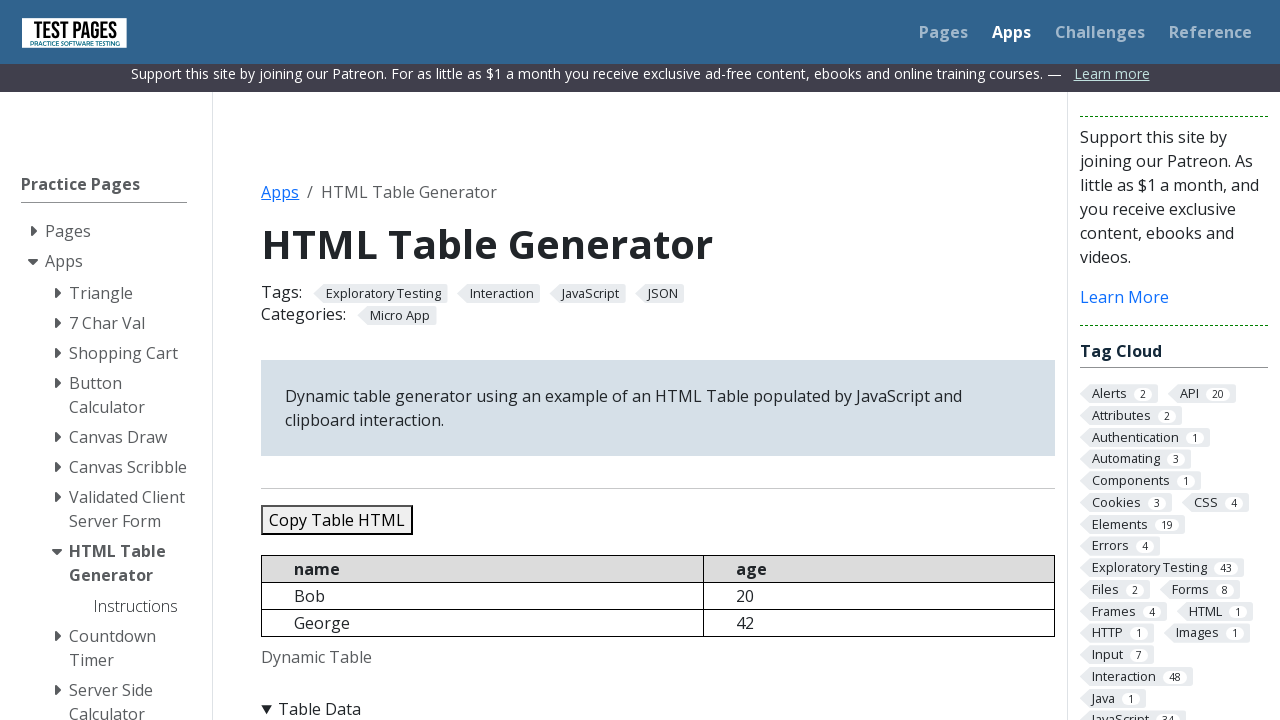

Clicked JSON data textarea at (658, 360) on #jsondata
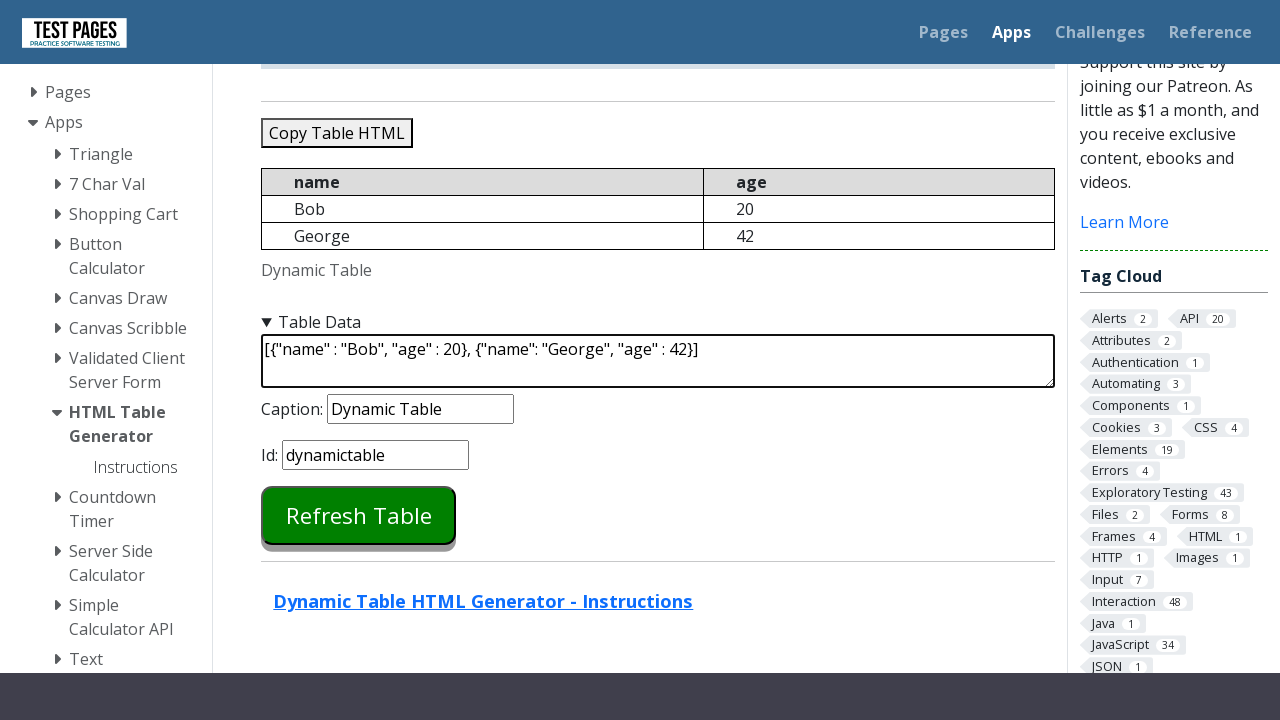

Cleared the textarea on #jsondata
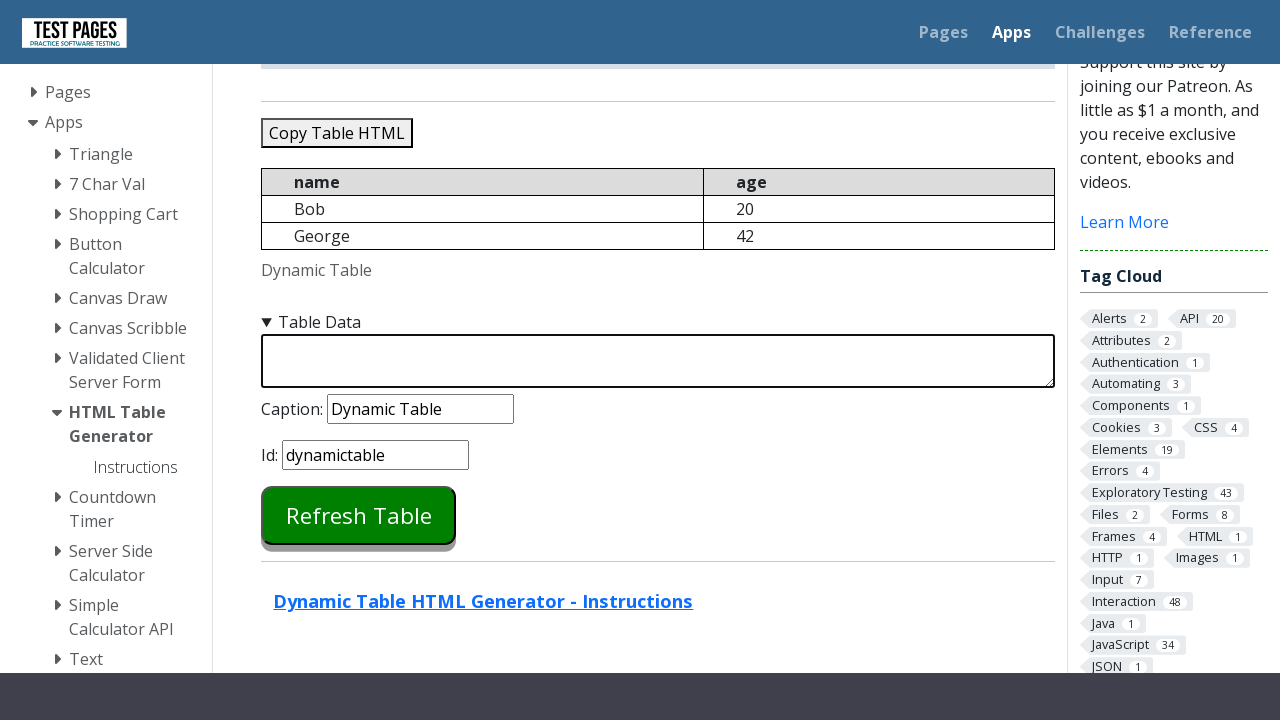

Entered JSON data with 3 rows (Bob, George, John Wick) into textarea on #jsondata
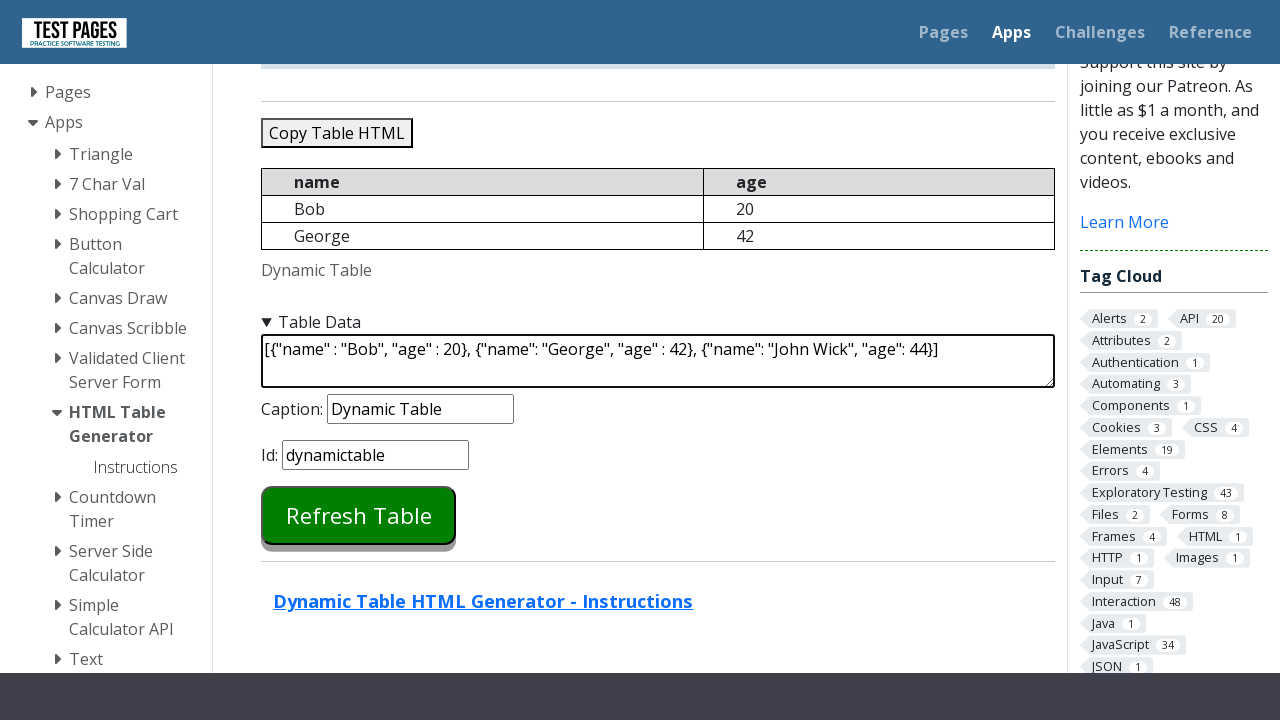

Clicked refresh table button at (359, 515) on #refreshtable
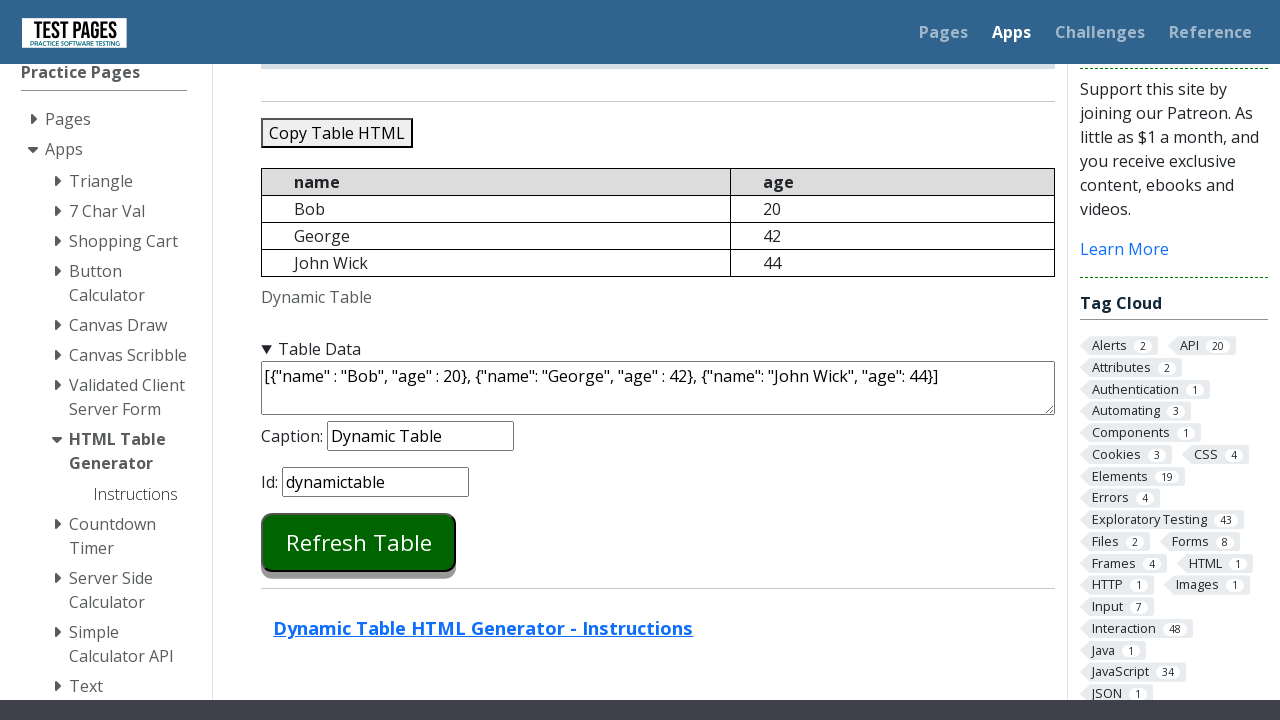

Table rows loaded successfully
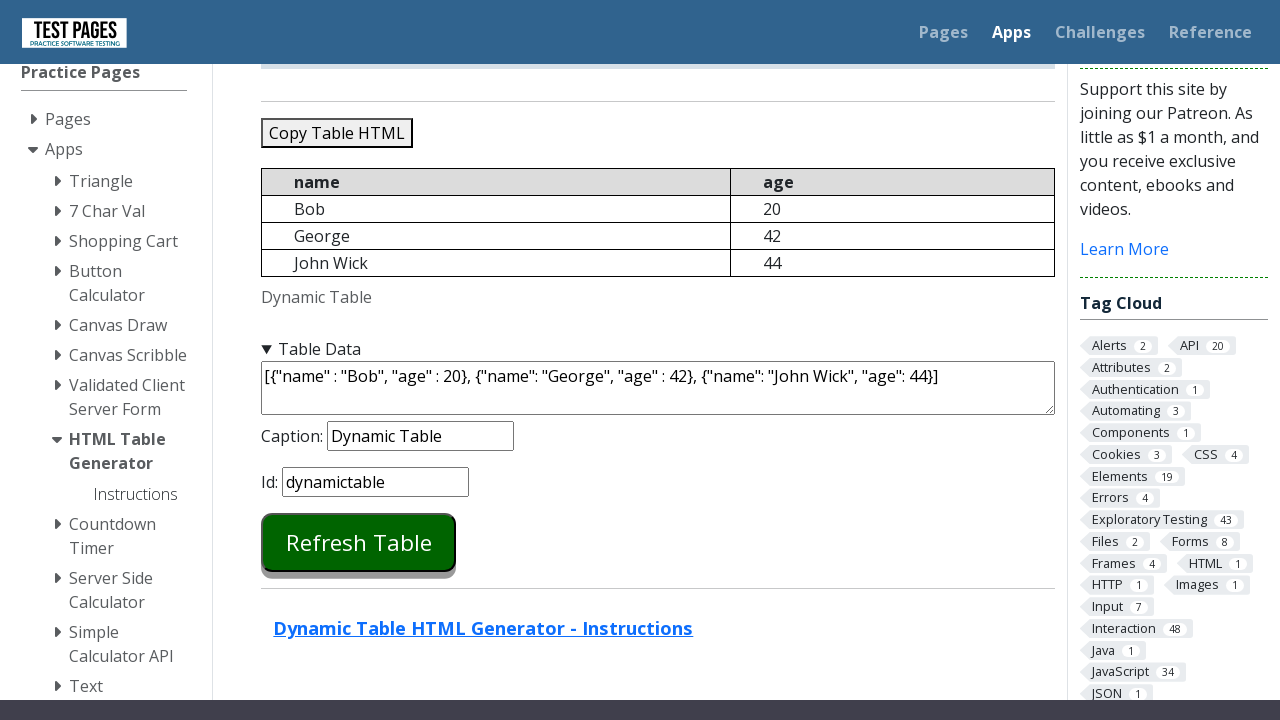

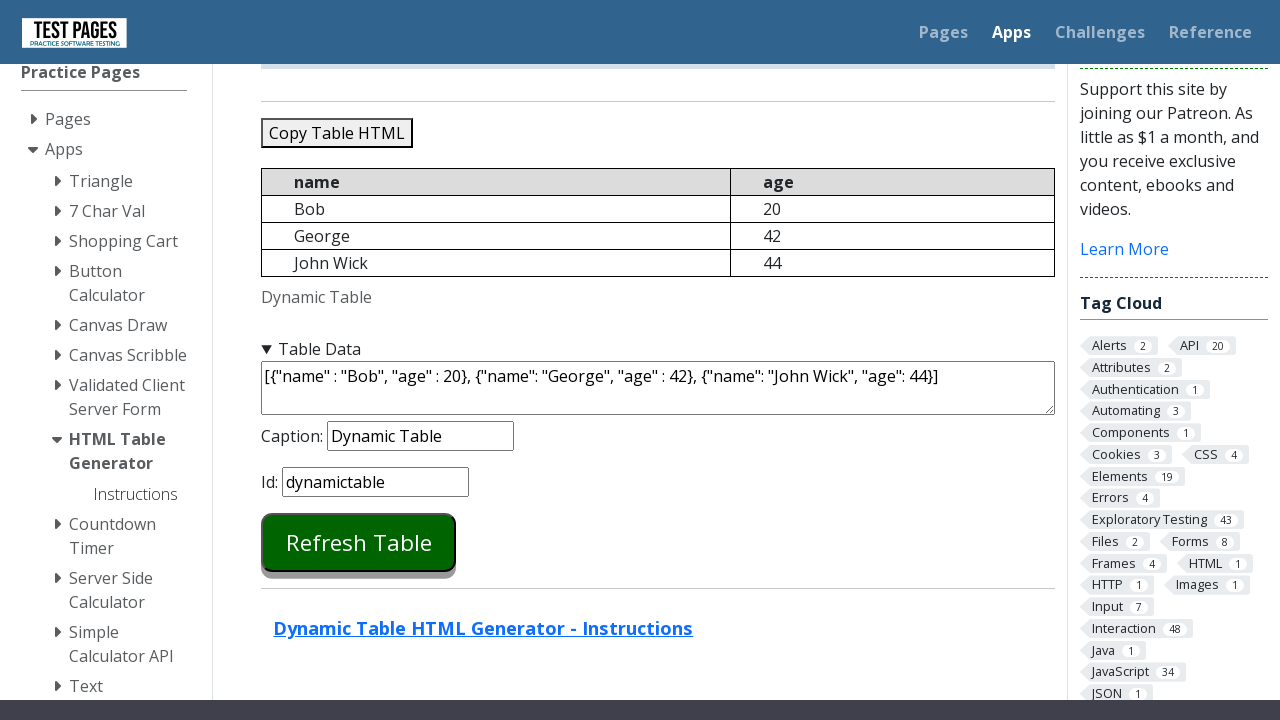